Tests the confirm dialog box by clicking a button to trigger it, waiting for the alert to appear, verifying the alert text, and then dismissing the dialog.

Starting URL: https://bonigarcia.dev/selenium-webdriver-java/dialog-boxes.html

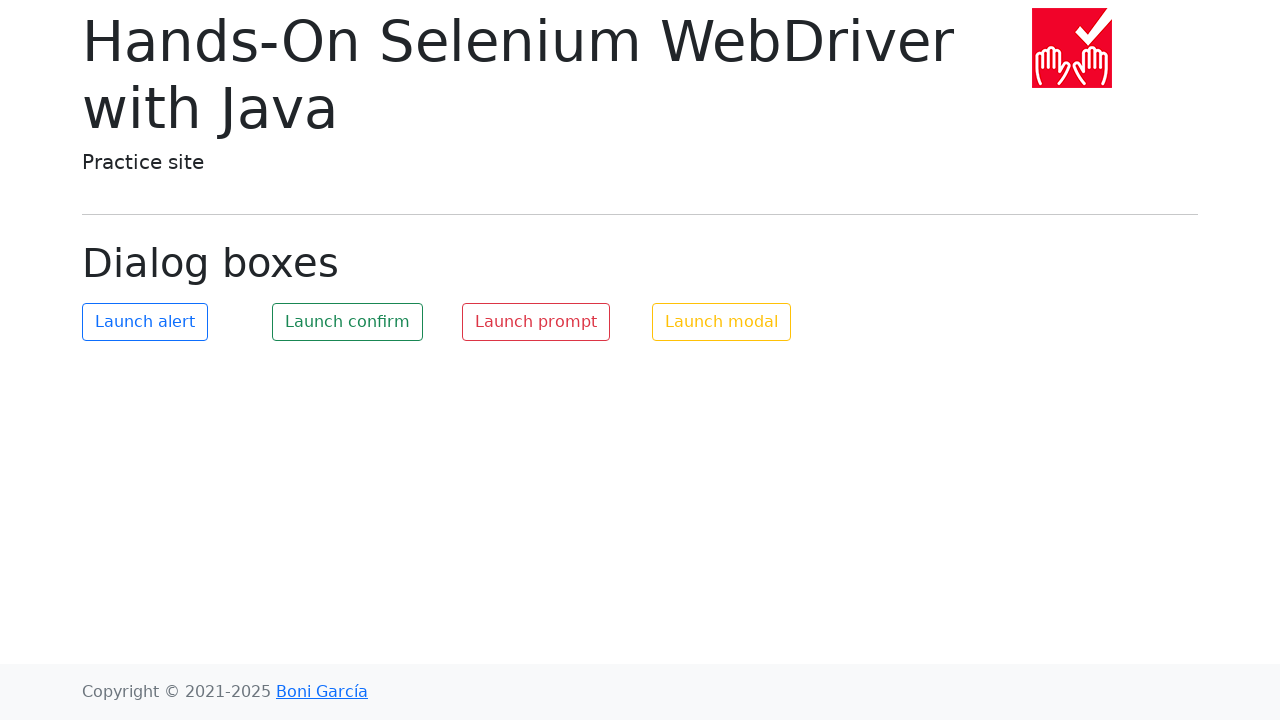

Clicked the confirm button to trigger the dialog at (348, 322) on #my-confirm
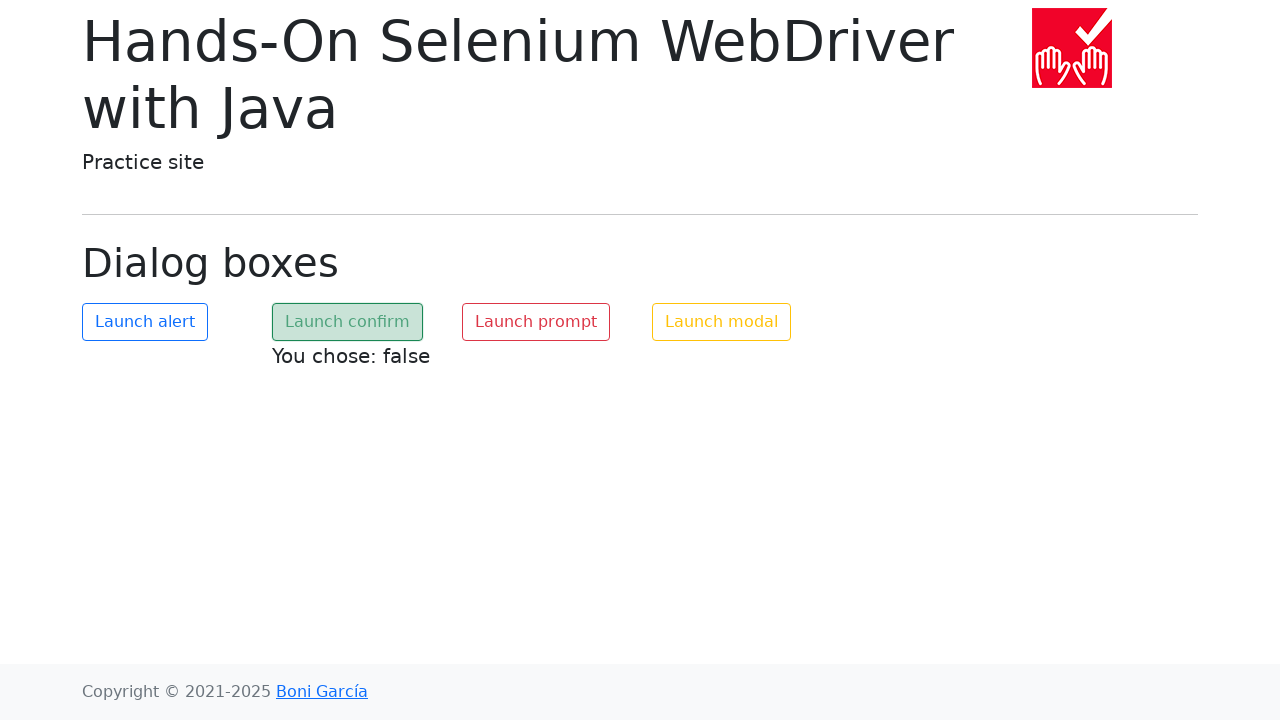

Registered dialog event handler to dismiss dialogs
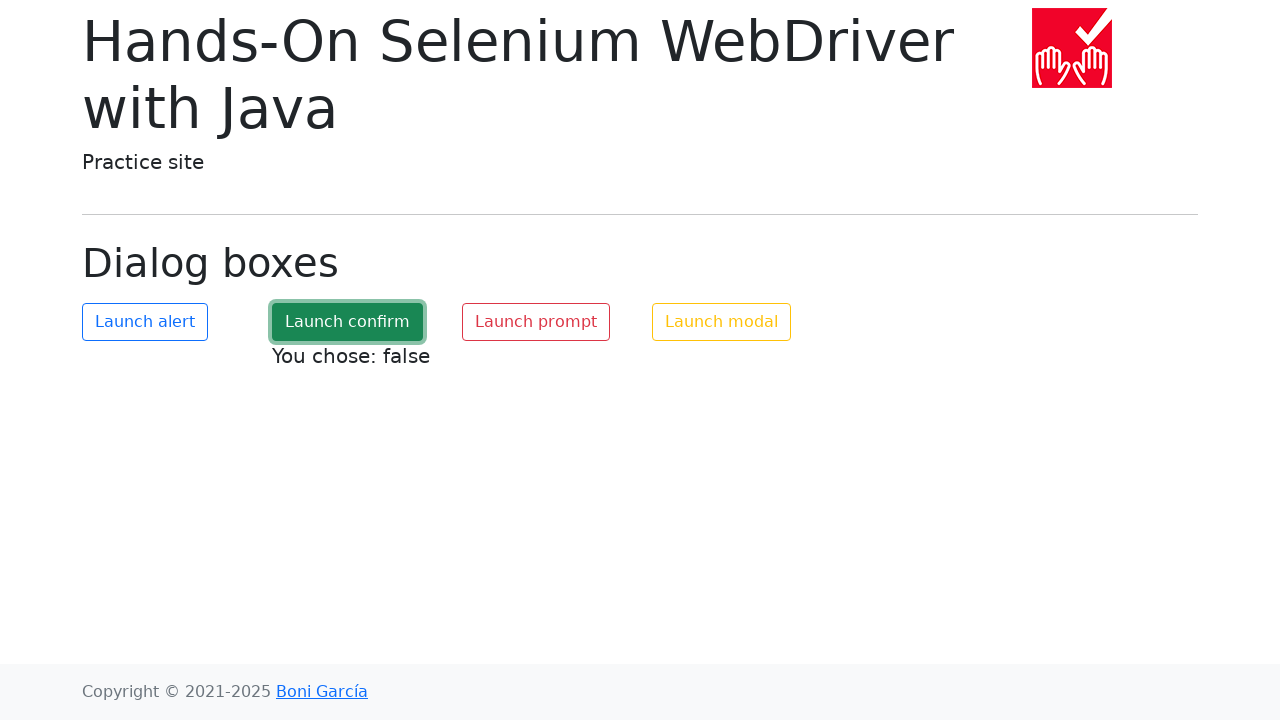

Clicked the confirm button again to trigger the dialog with handler active at (348, 322) on #my-confirm
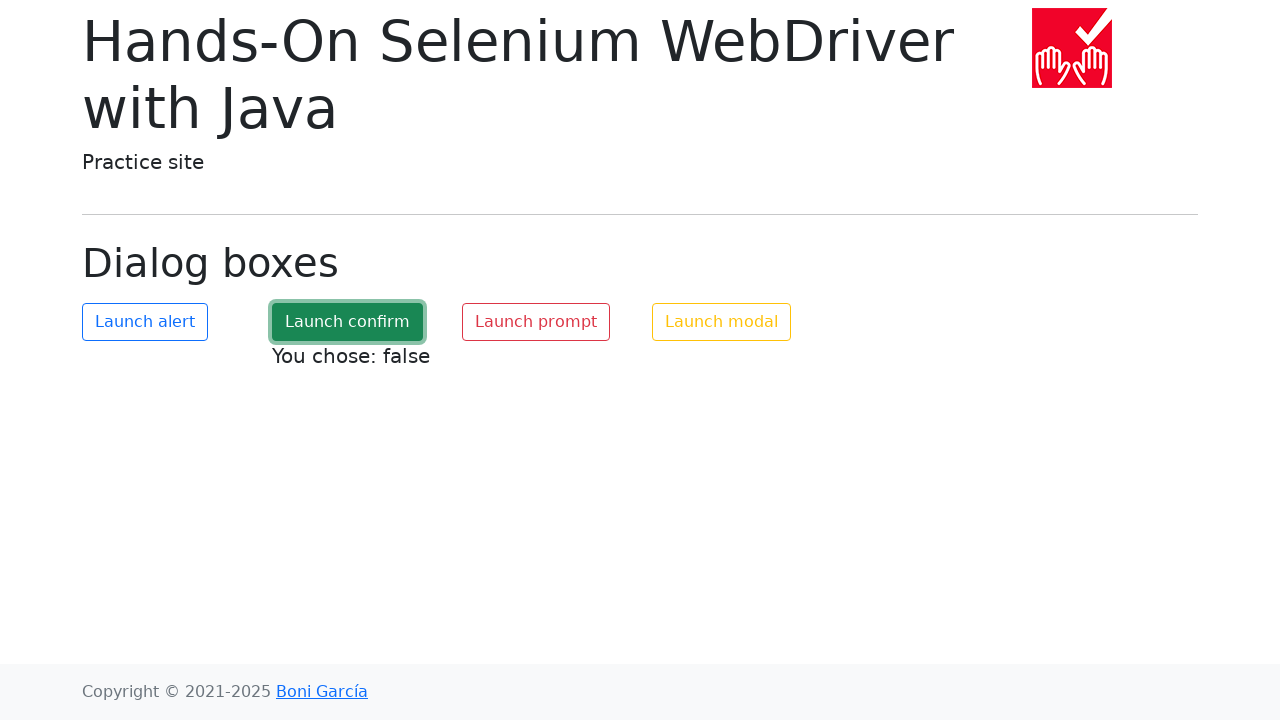

Waited for dialog to be processed
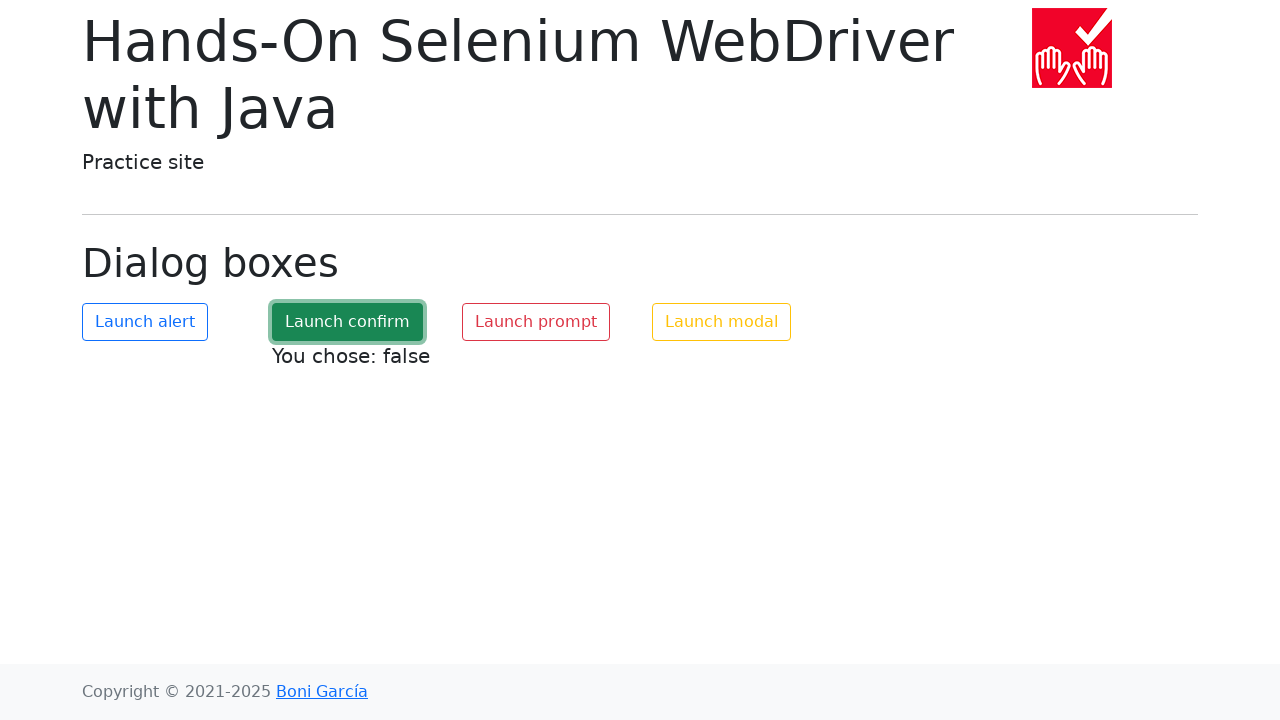

Verified dialog message is 'Is this correct?'
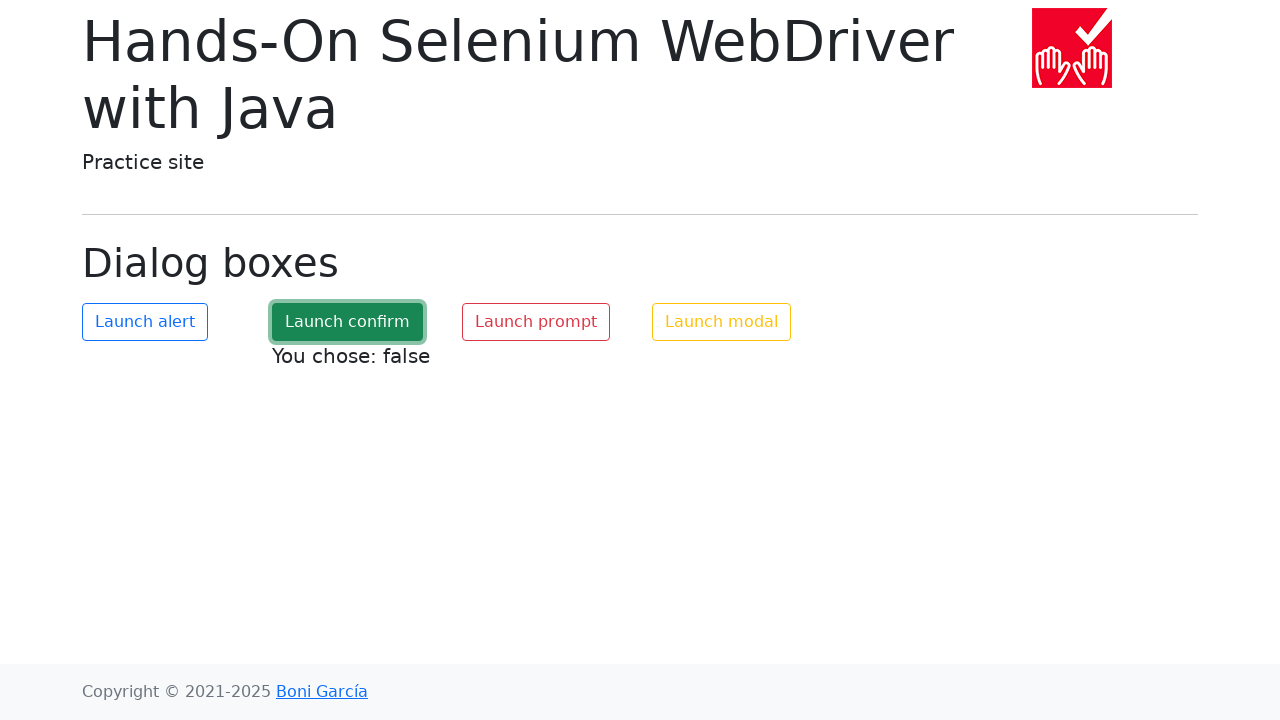

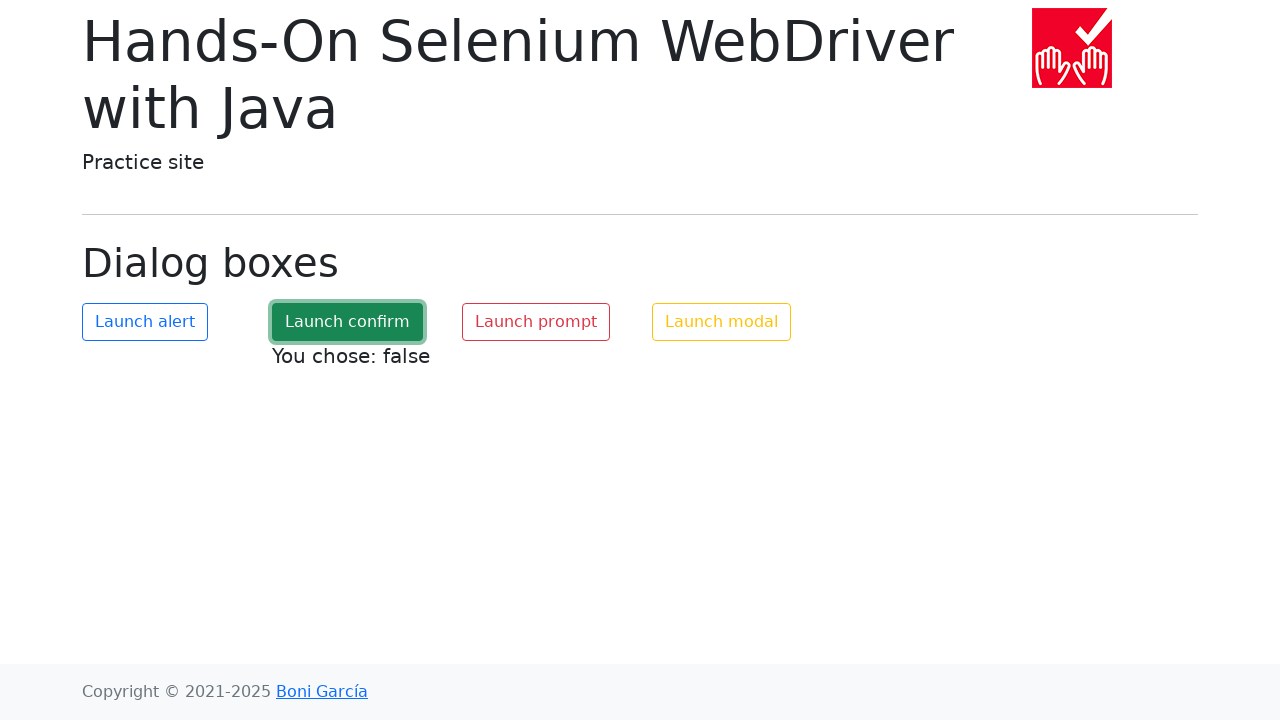